Tests dropdown select functionality by selecting options using different methods: by index, by visible text, by value, and by iterating through options to find a specific one

Starting URL: https://syntaxprojects.com/basic-select-dropdown-demo.php

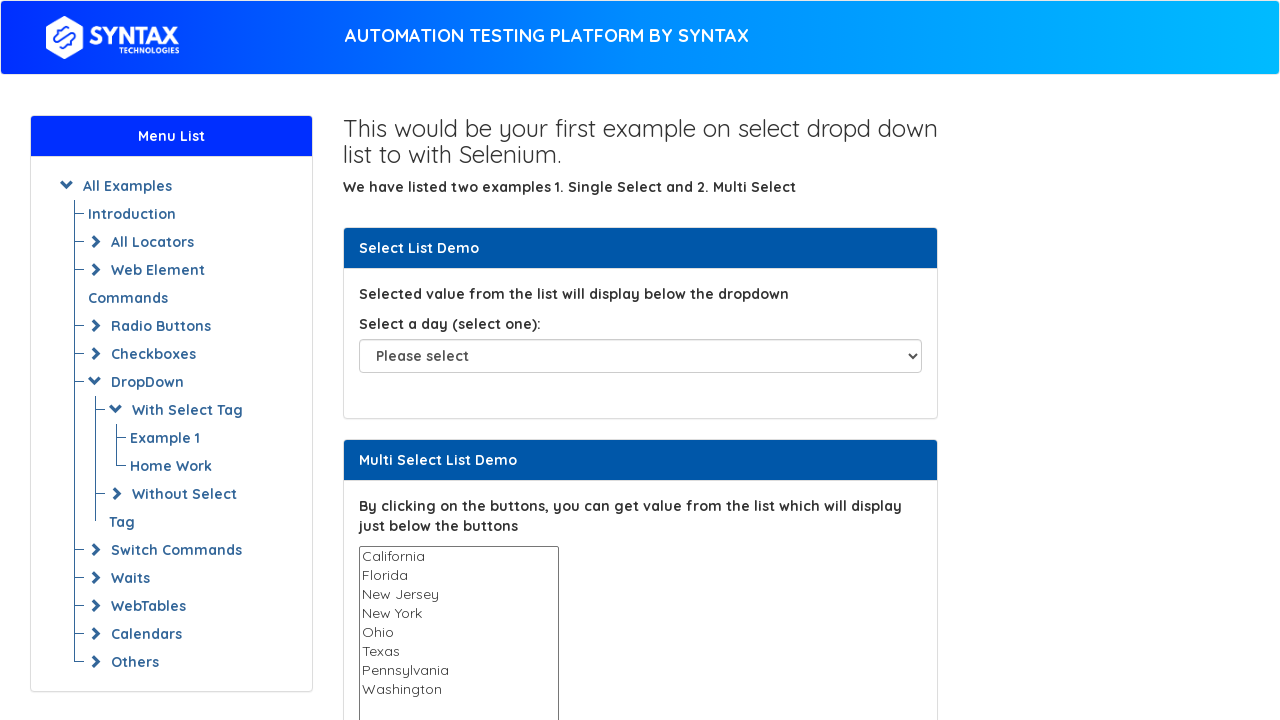

Selected dropdown option by index 5 (6th option) on #select-demo
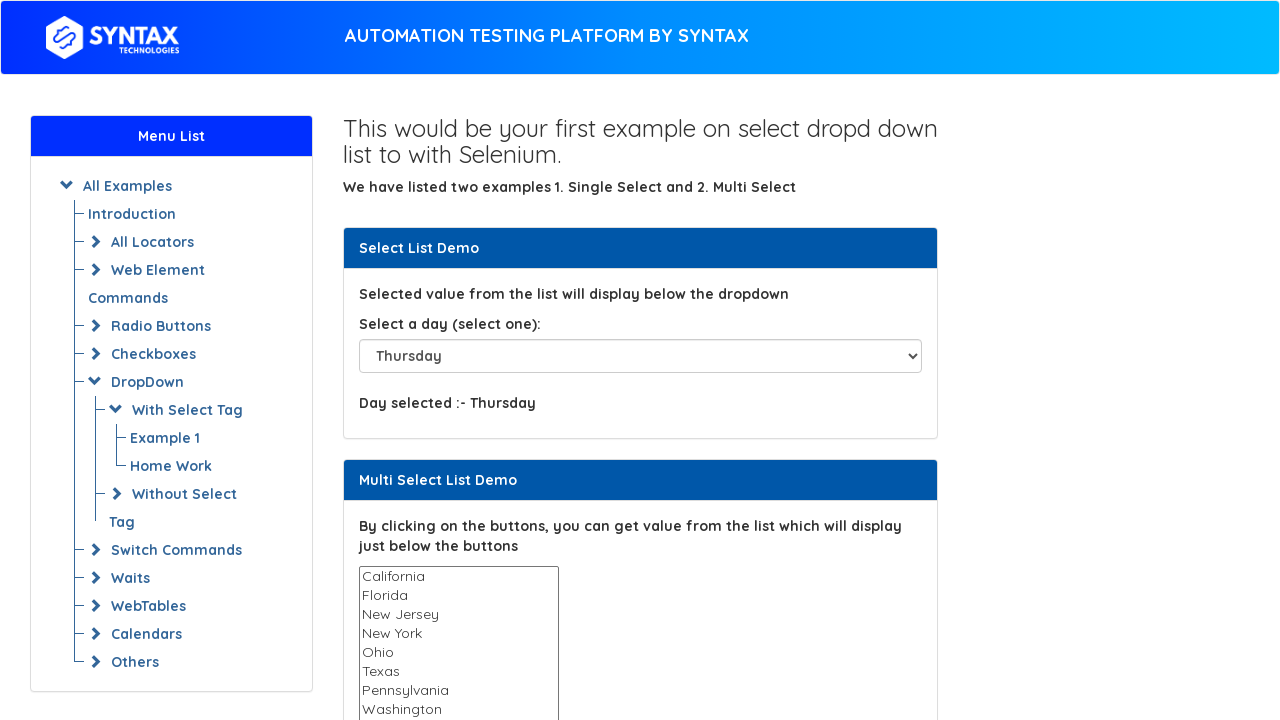

Selected dropdown option by visible text 'Saturday' on #select-demo
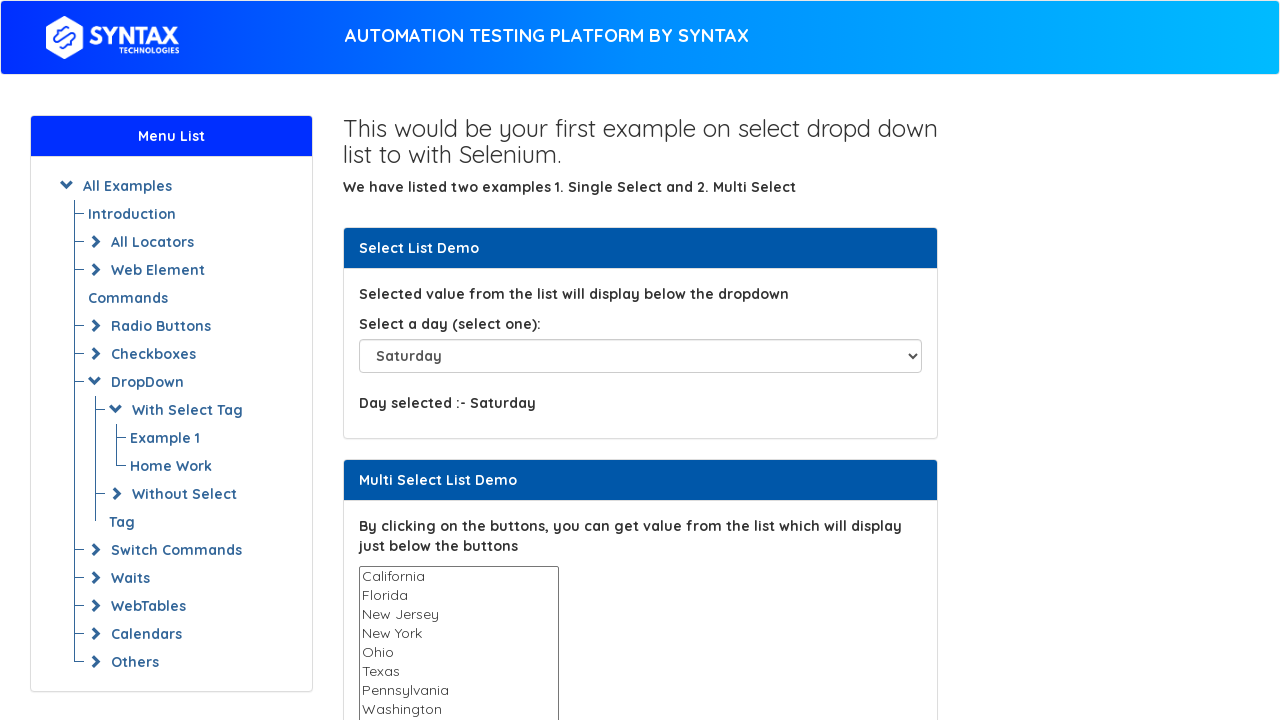

Selected dropdown option by value 'Sunday' on #select-demo
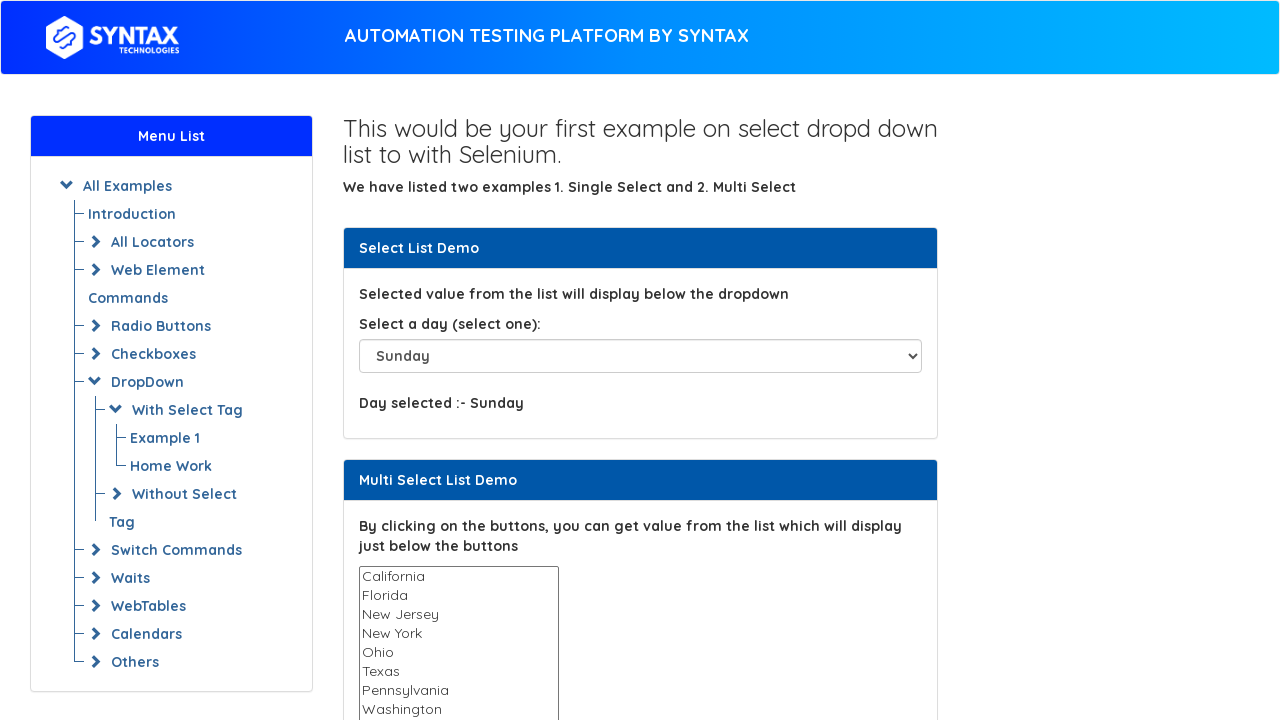

Selected dropdown option by visible text 'Friday' on #select-demo
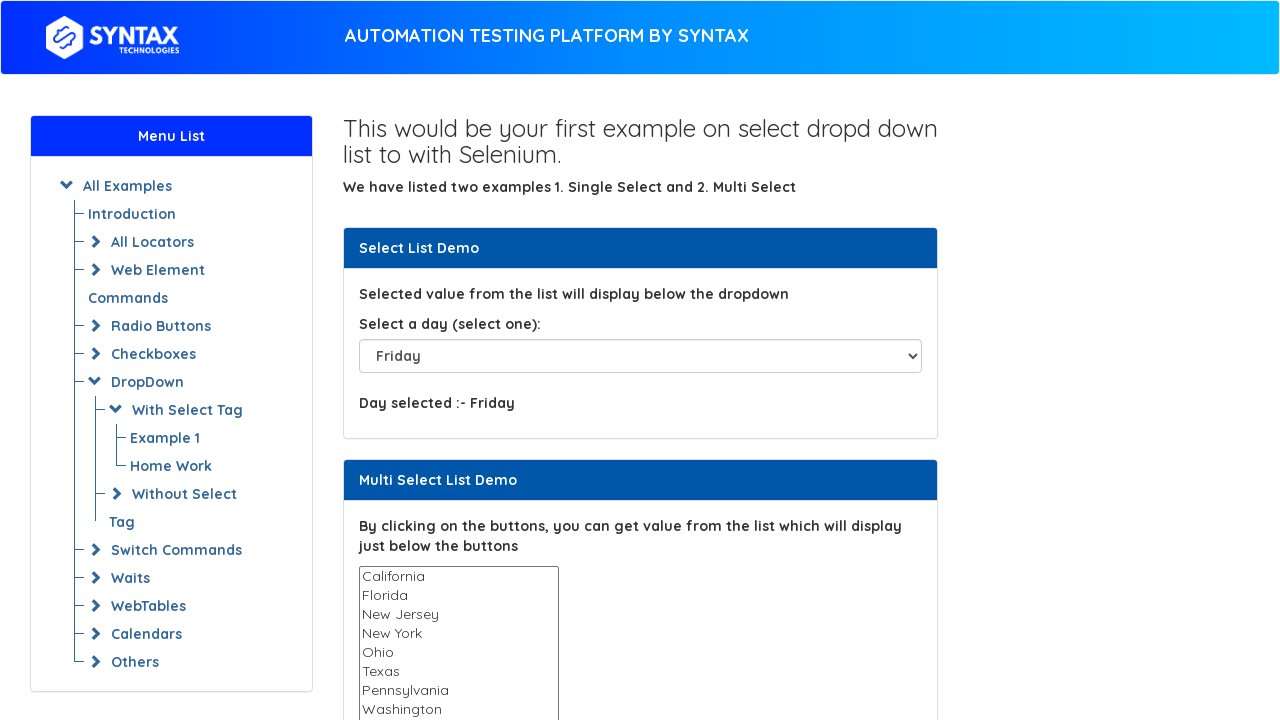

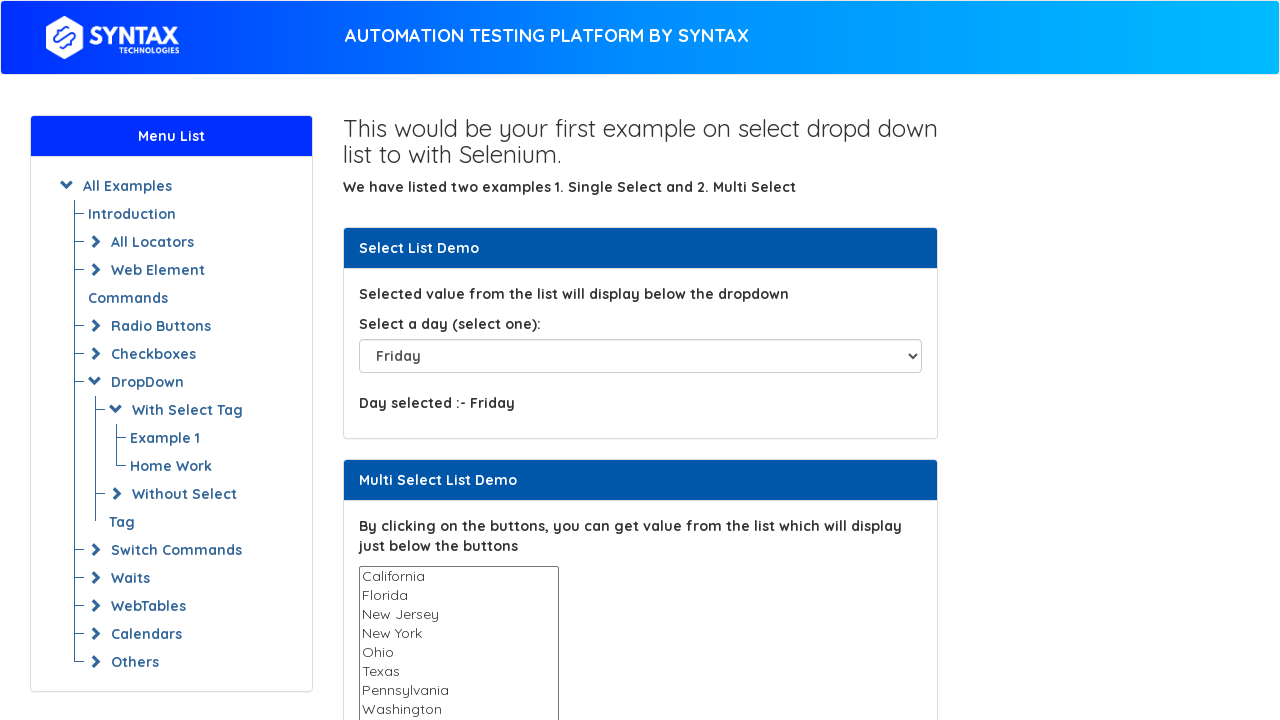